Tests JavaScript confirm dialog by triggering it and accepting the confirmation

Starting URL: http://the-internet.herokuapp.com/javascript_alerts

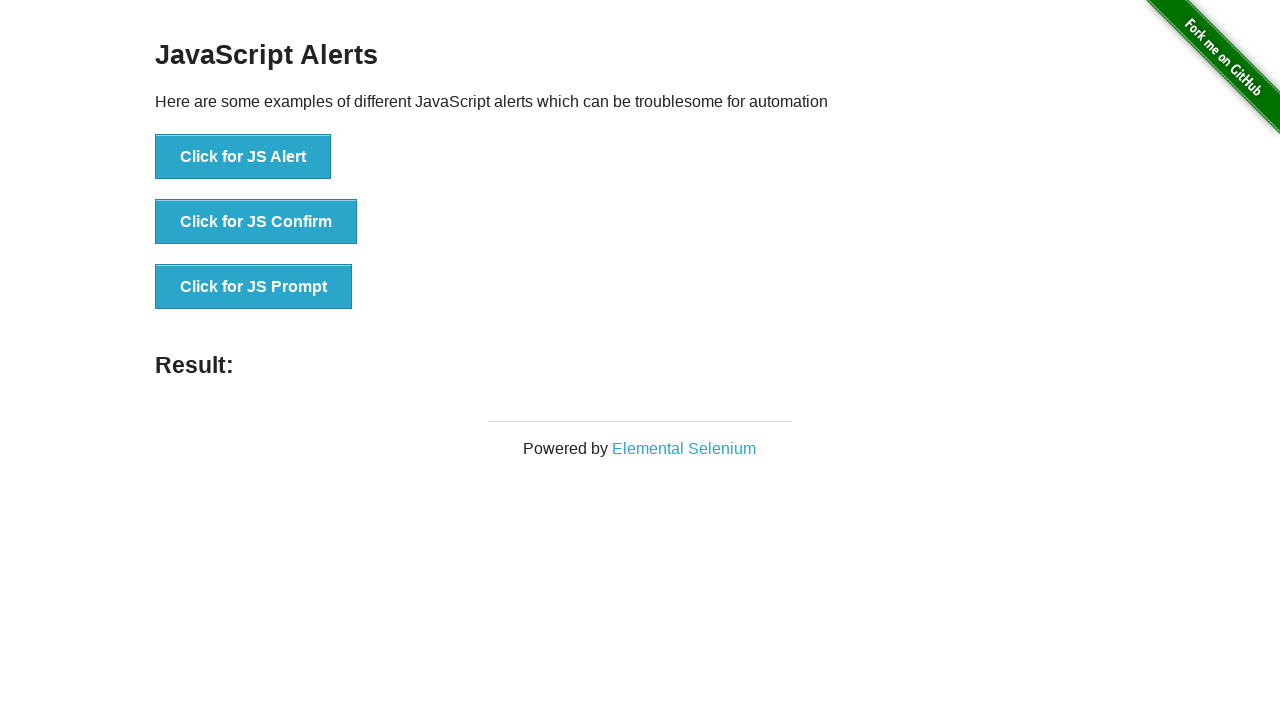

Clicked button to trigger JavaScript confirm dialog at (256, 222) on [onclick='jsConfirm()']
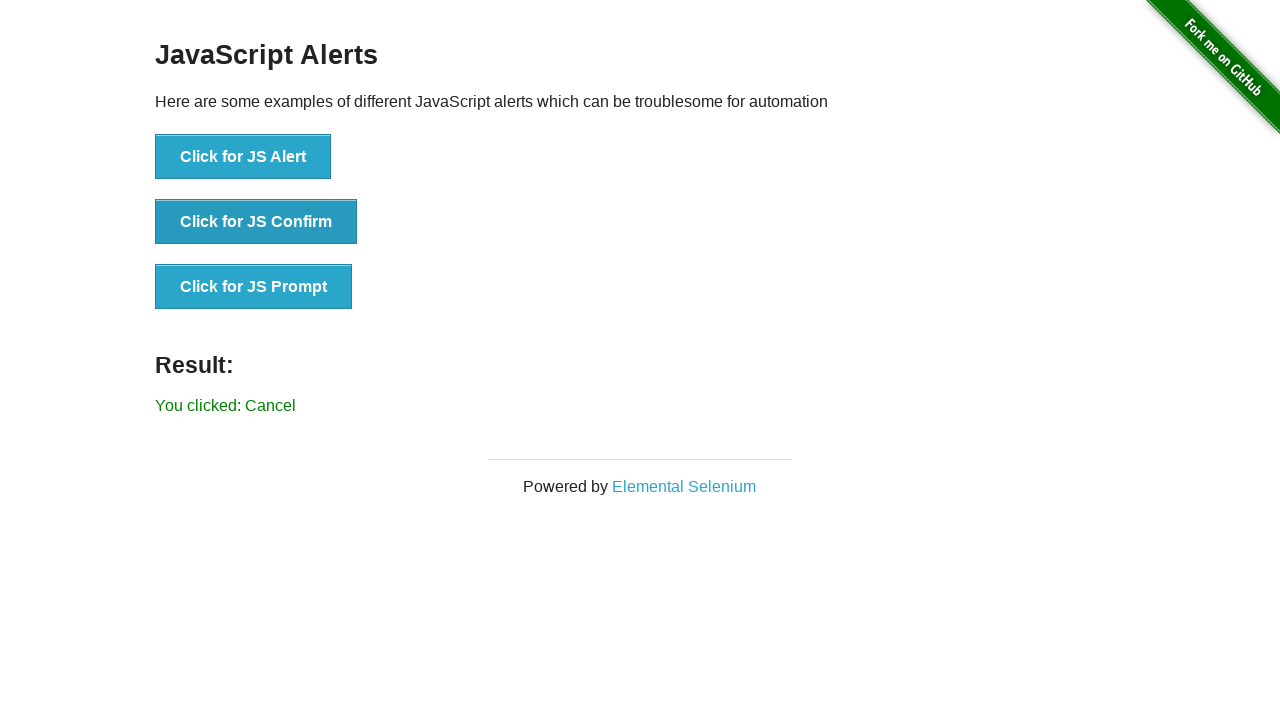

Set up dialog handler to accept the confirmation
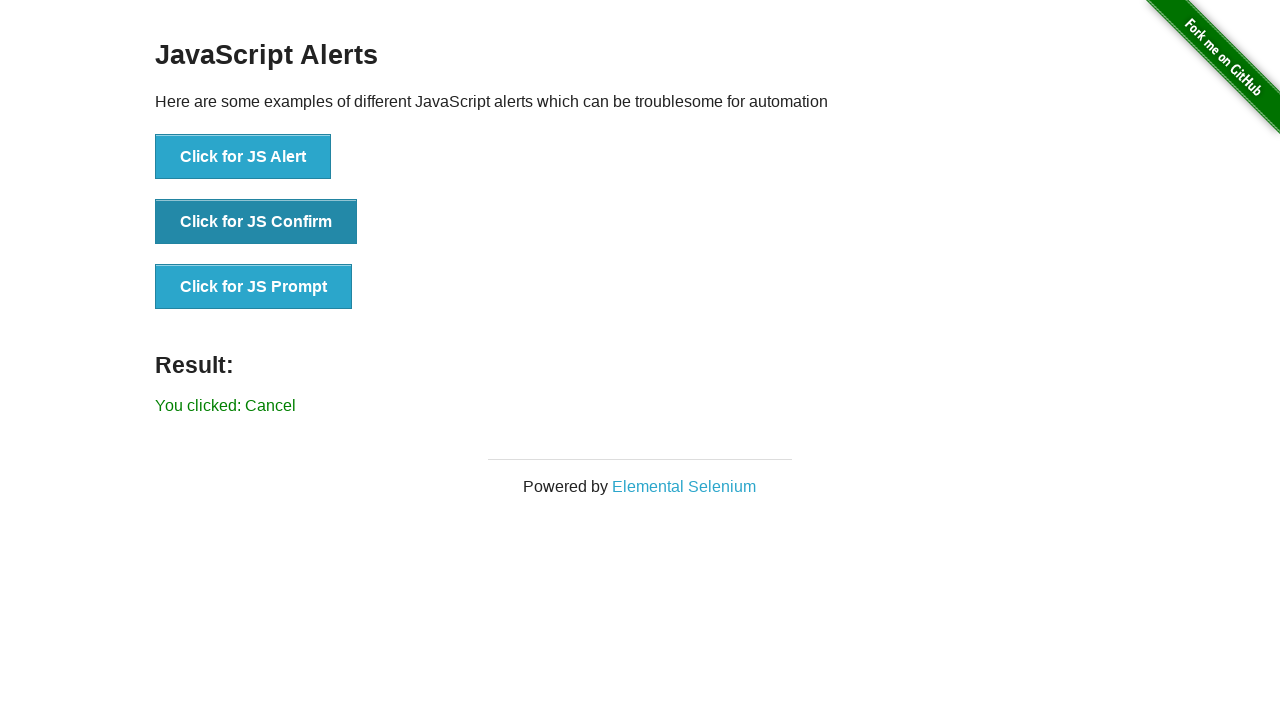

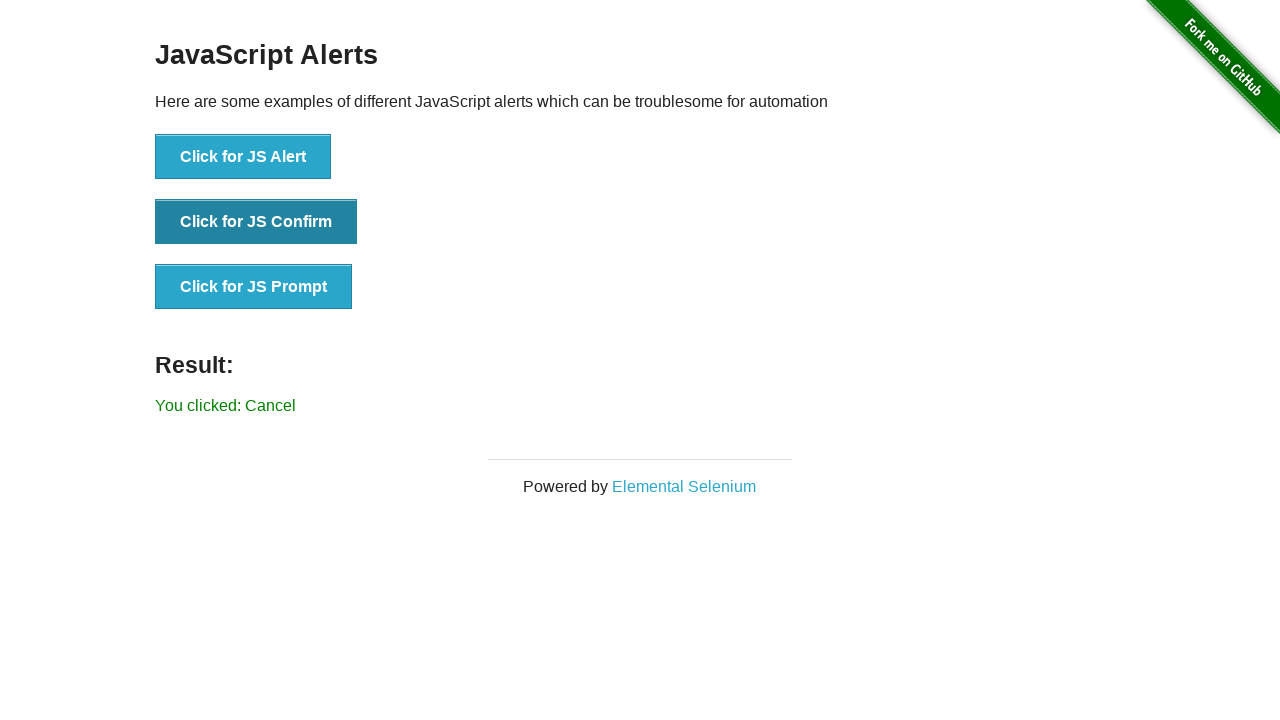